Navigates to All Courses page and verifies the course list is displayed

Starting URL: https://alchemy.hguy.co/lms

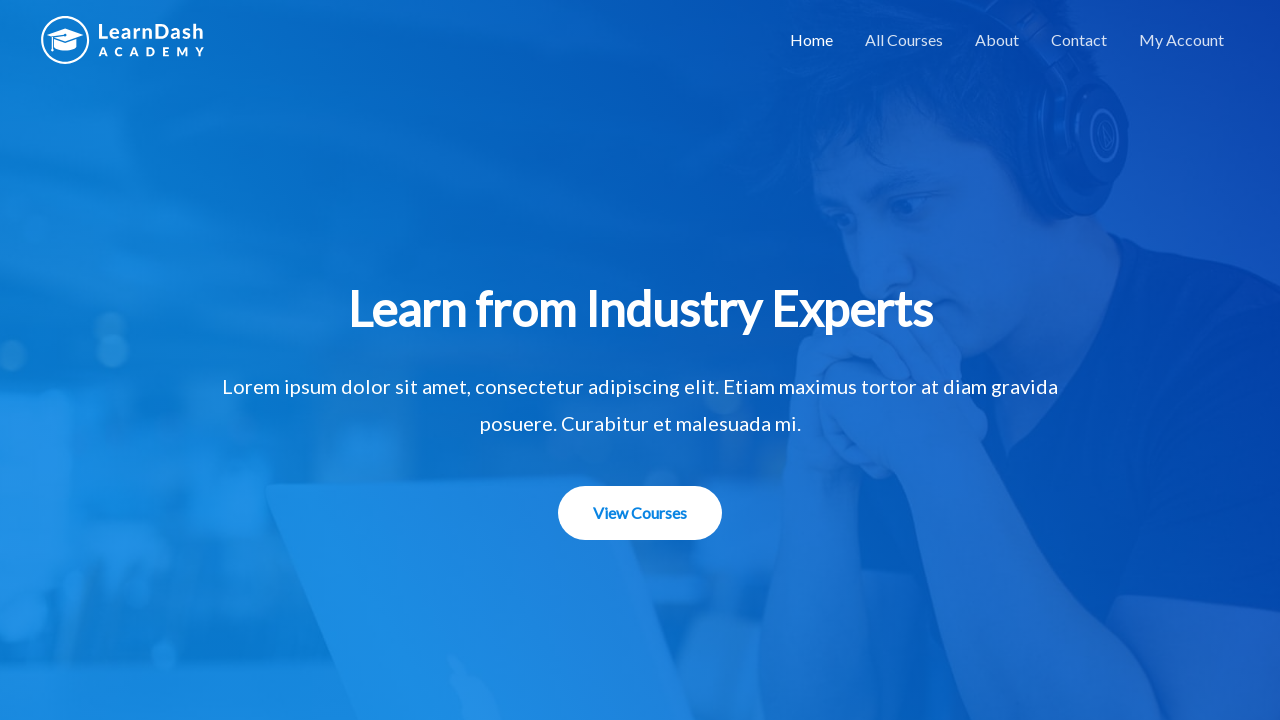

Clicked on Courses menu item at (904, 40) on xpath=//*[@id='primary-menu']/li[2]
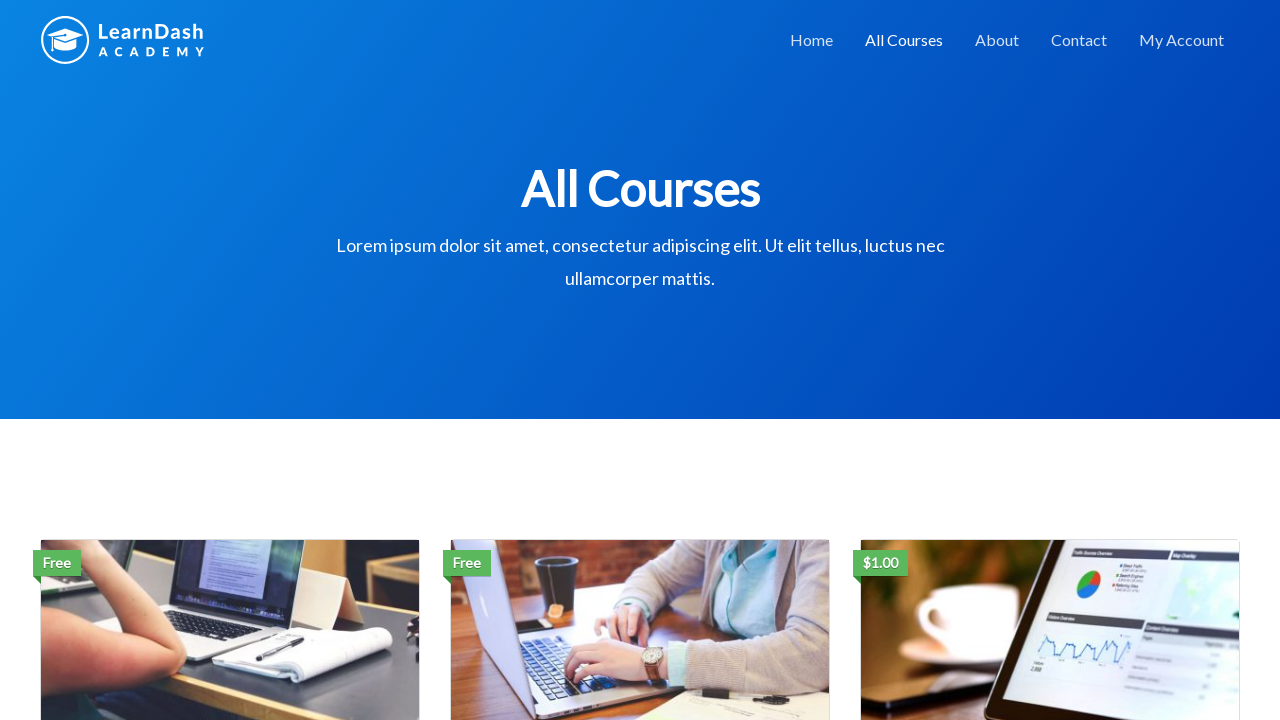

Waited for course list content to load
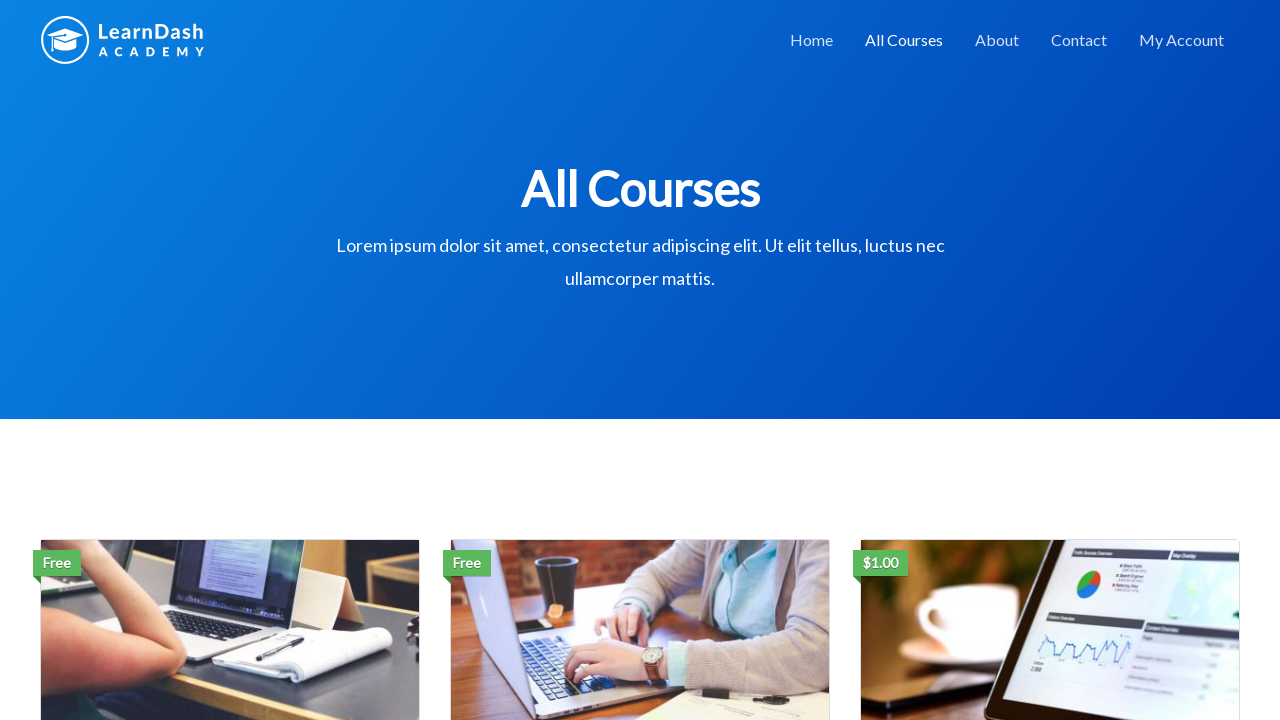

Verified that course list is displayed with 3 courses found
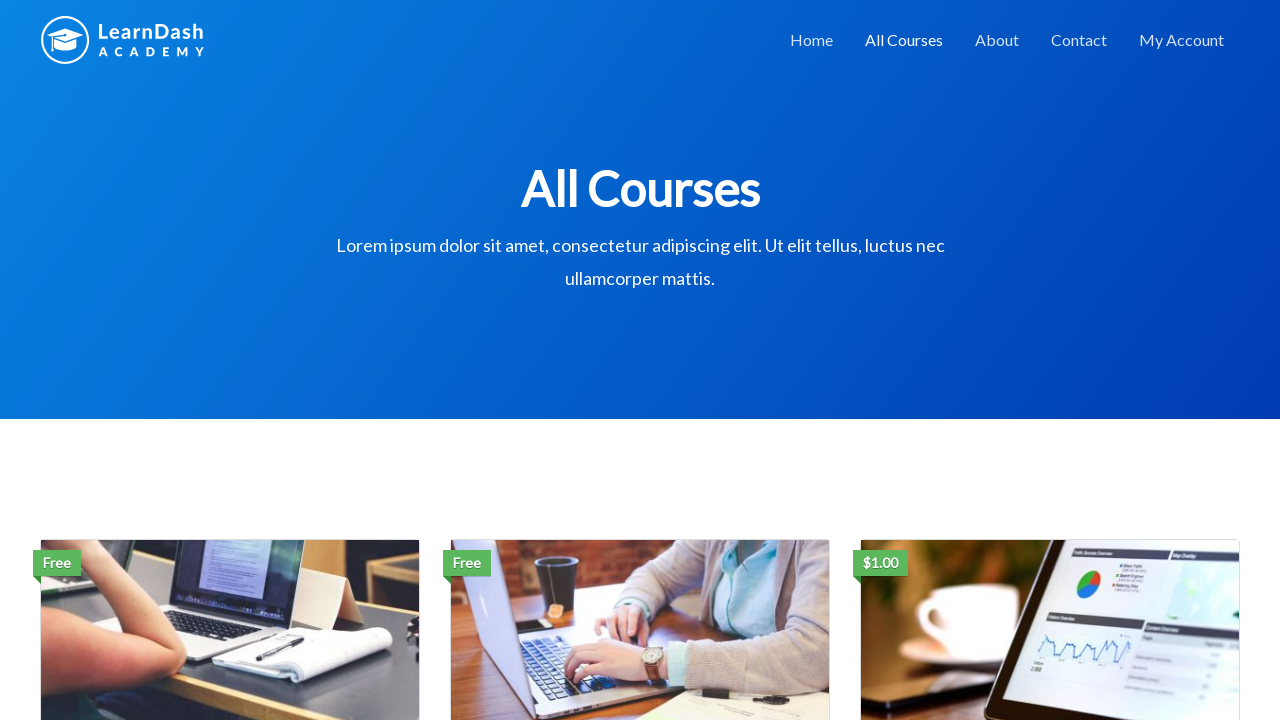

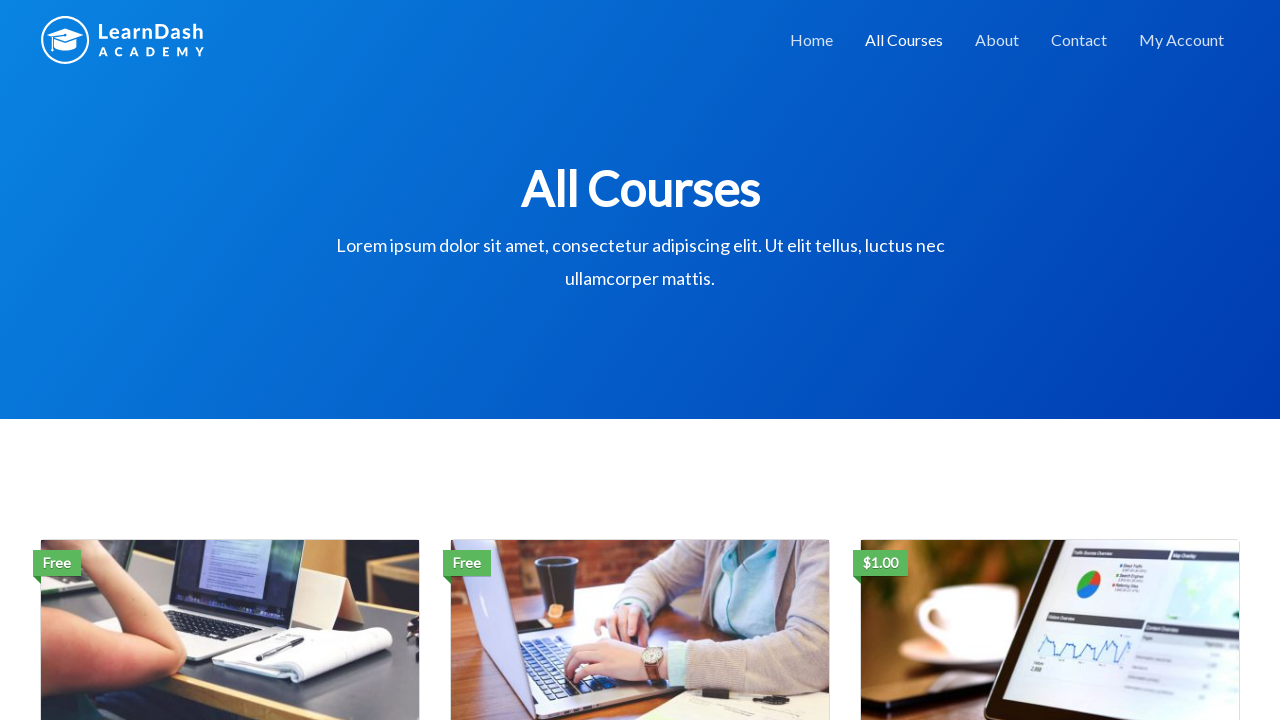